Tests date picker functionality by filling a date value into a datepicker input field

Starting URL: https://testautomationpractice.blogspot.com/

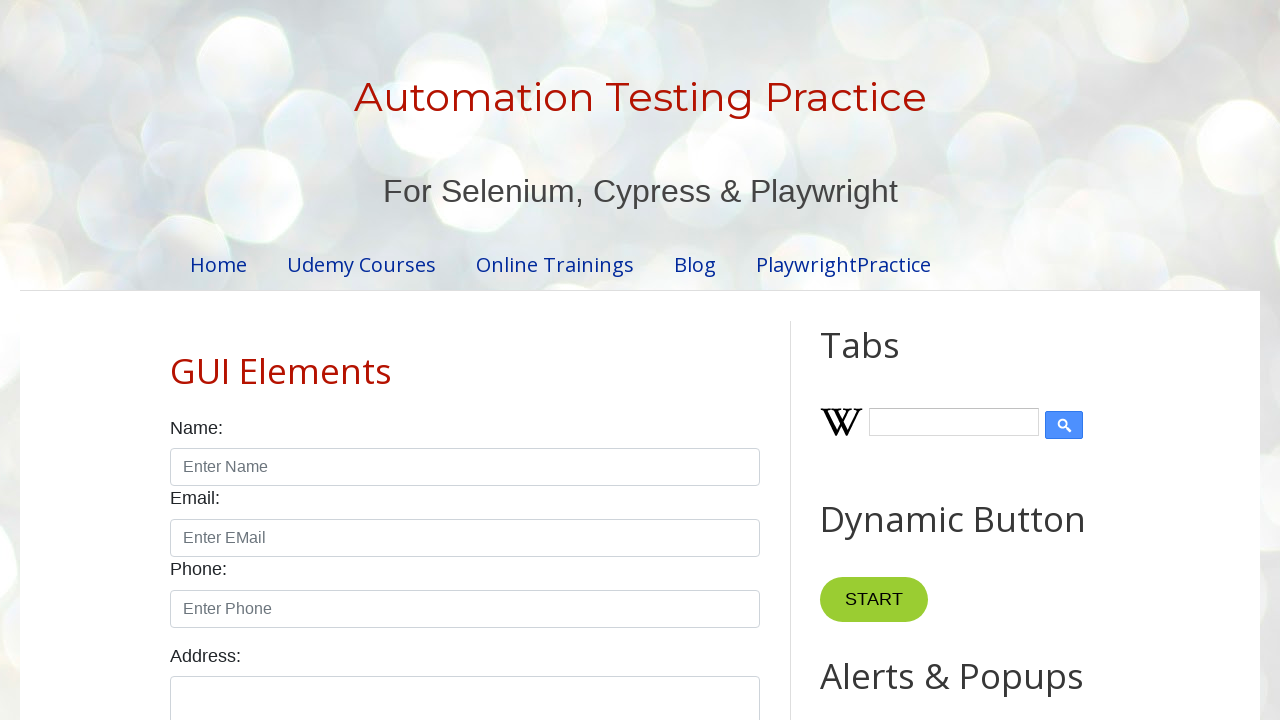

Navigated to test automation practice website
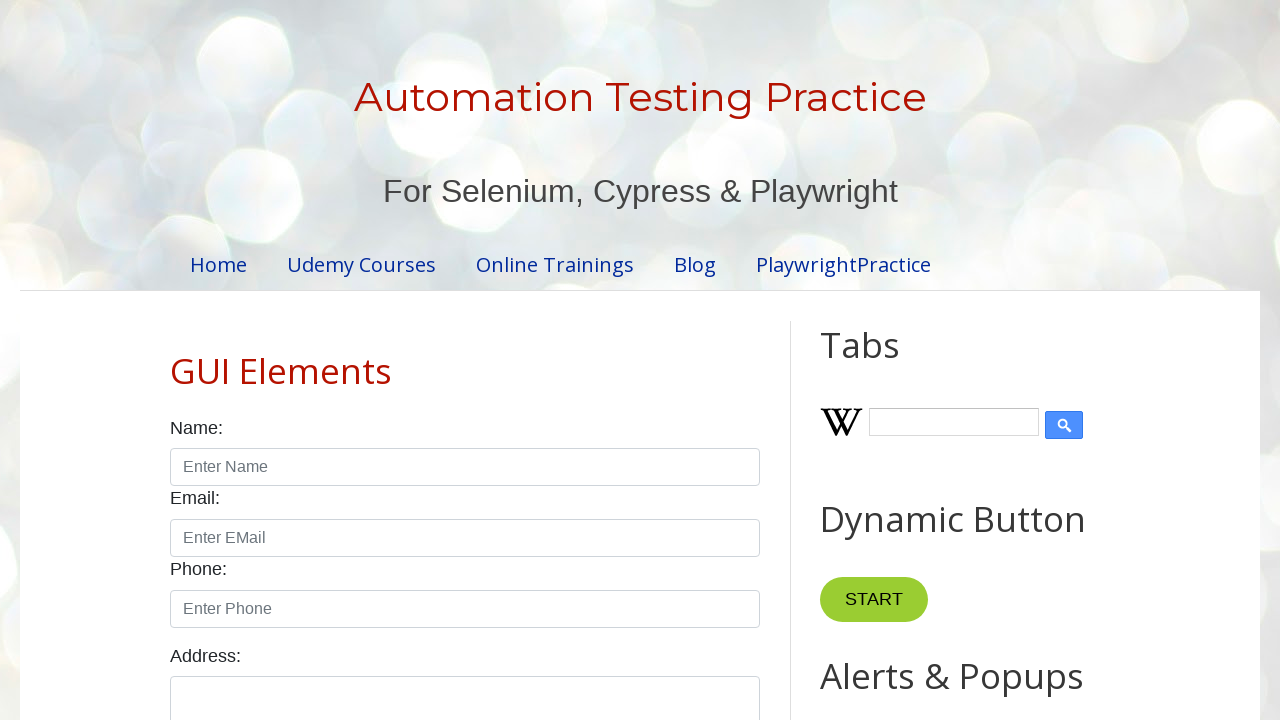

Filled datepicker input field with date 03/13/2024 on //input[@id='datepicker']
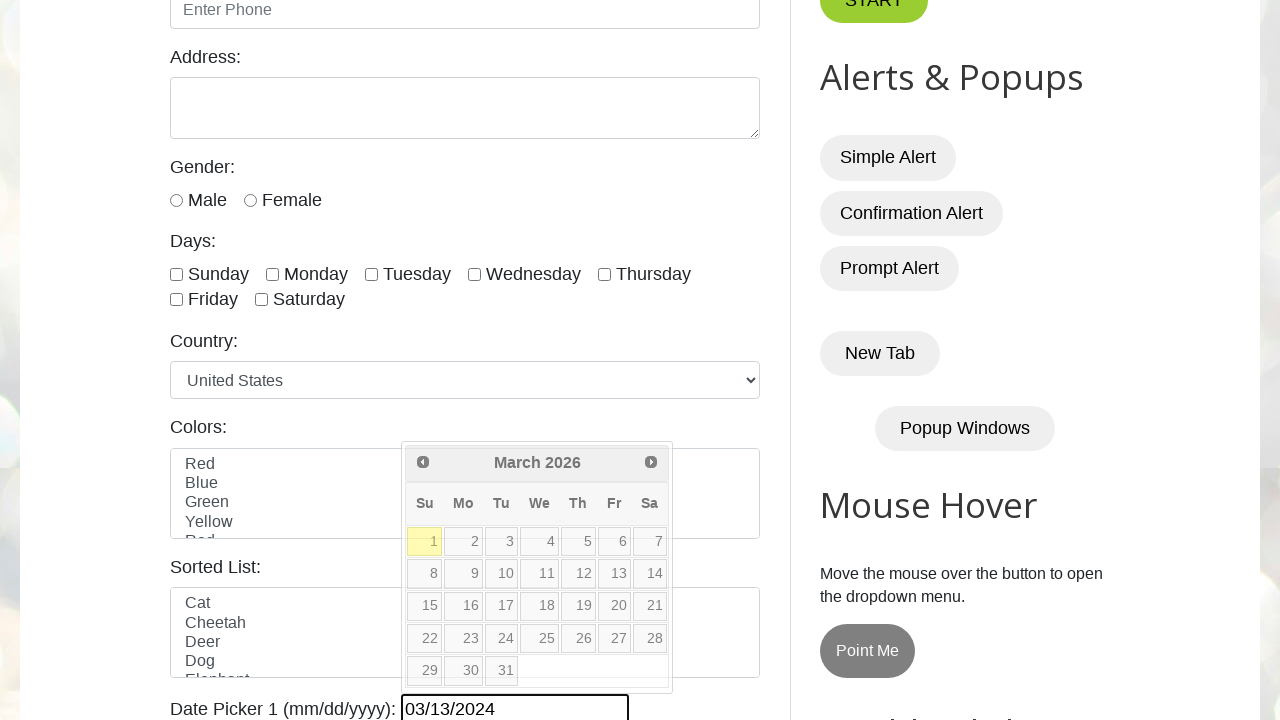

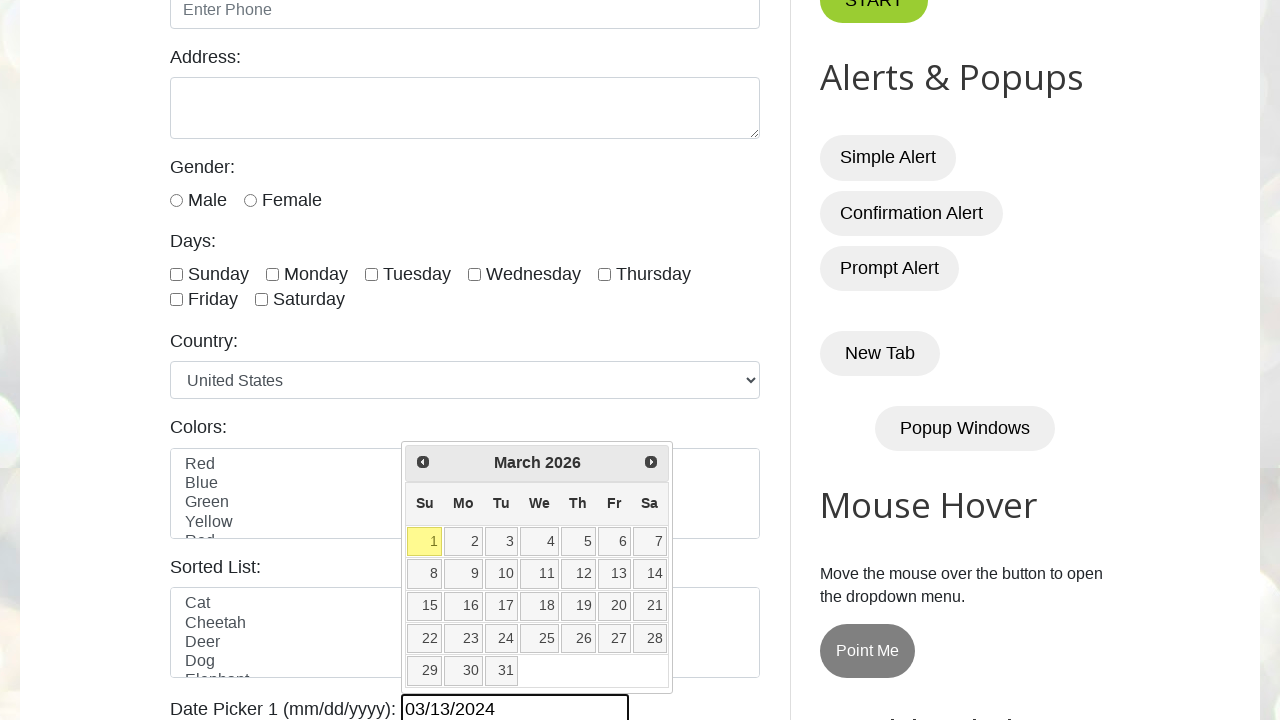